Tests JavaScript confirmation alert by clicking the confirm button, accepting the alert, and verifying the result message

Starting URL: https://the-internet.herokuapp.com/javascript_alerts

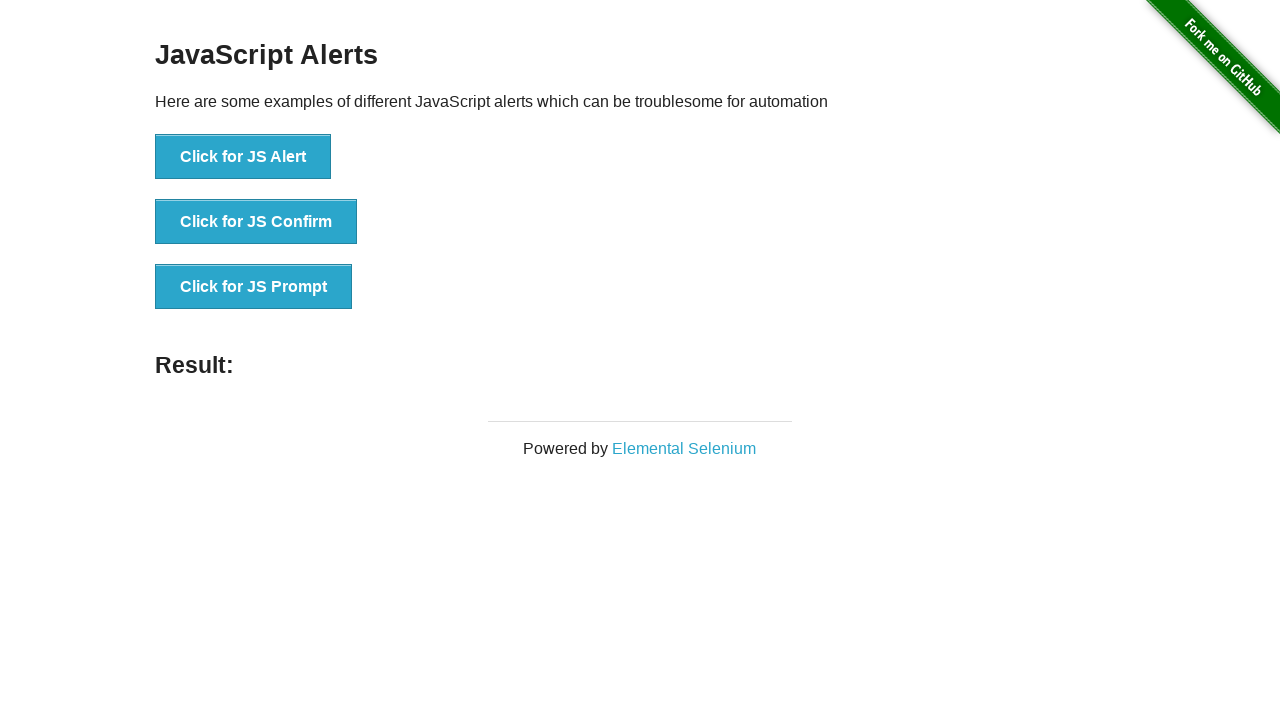

Clicked button to trigger confirmation alert at (256, 222) on xpath=//button[@onclick='jsConfirm()']
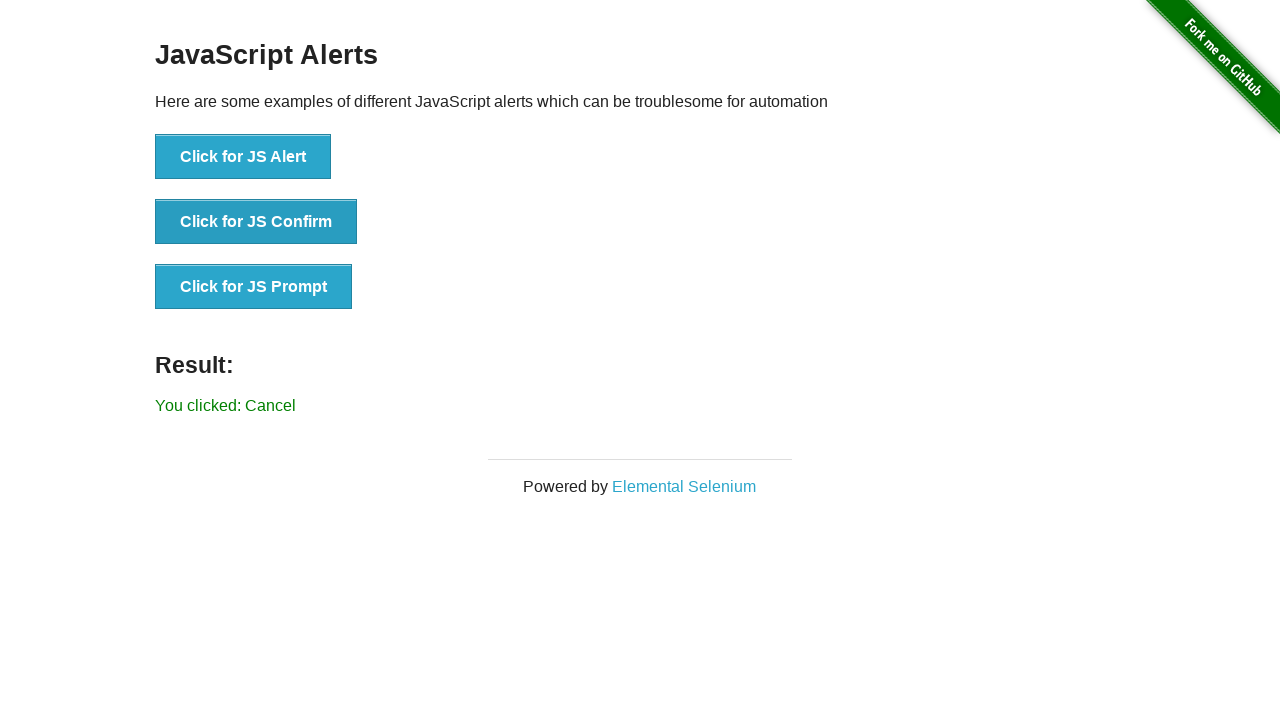

Set up dialog handler to accept confirmation
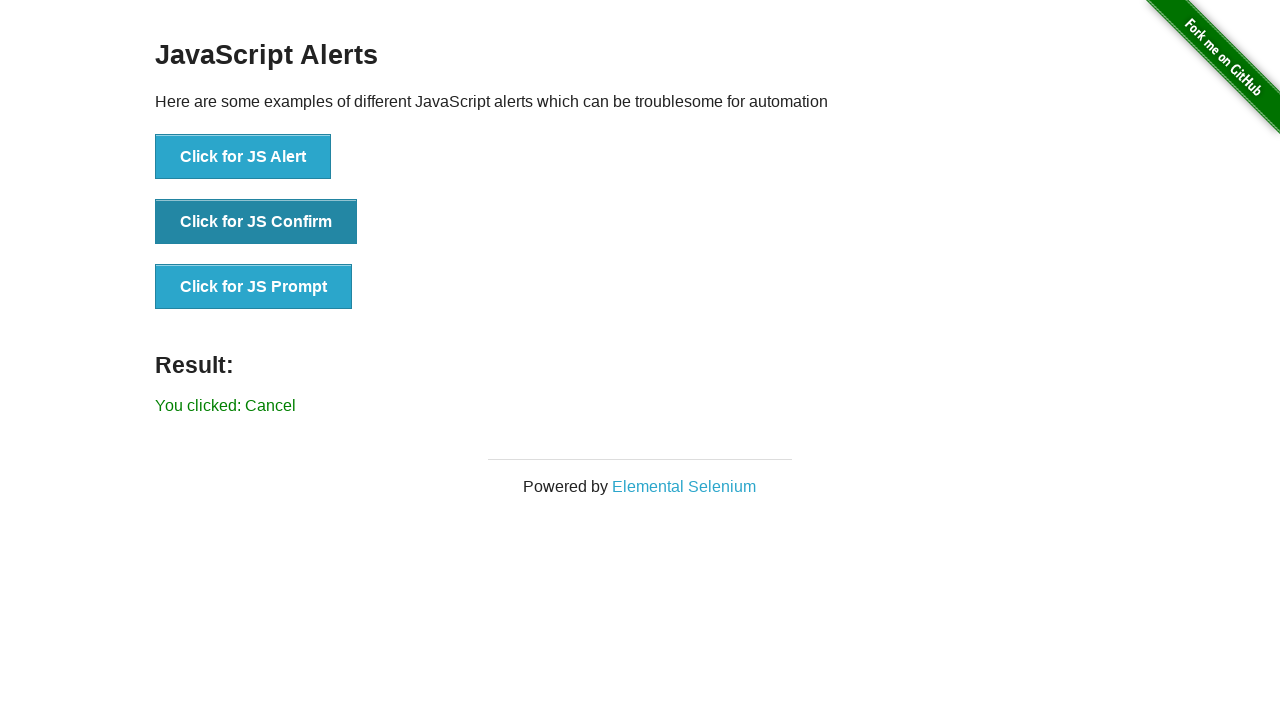

Clicked confirmation button and accepted alert at (256, 222) on xpath=//button[@onclick='jsConfirm()']
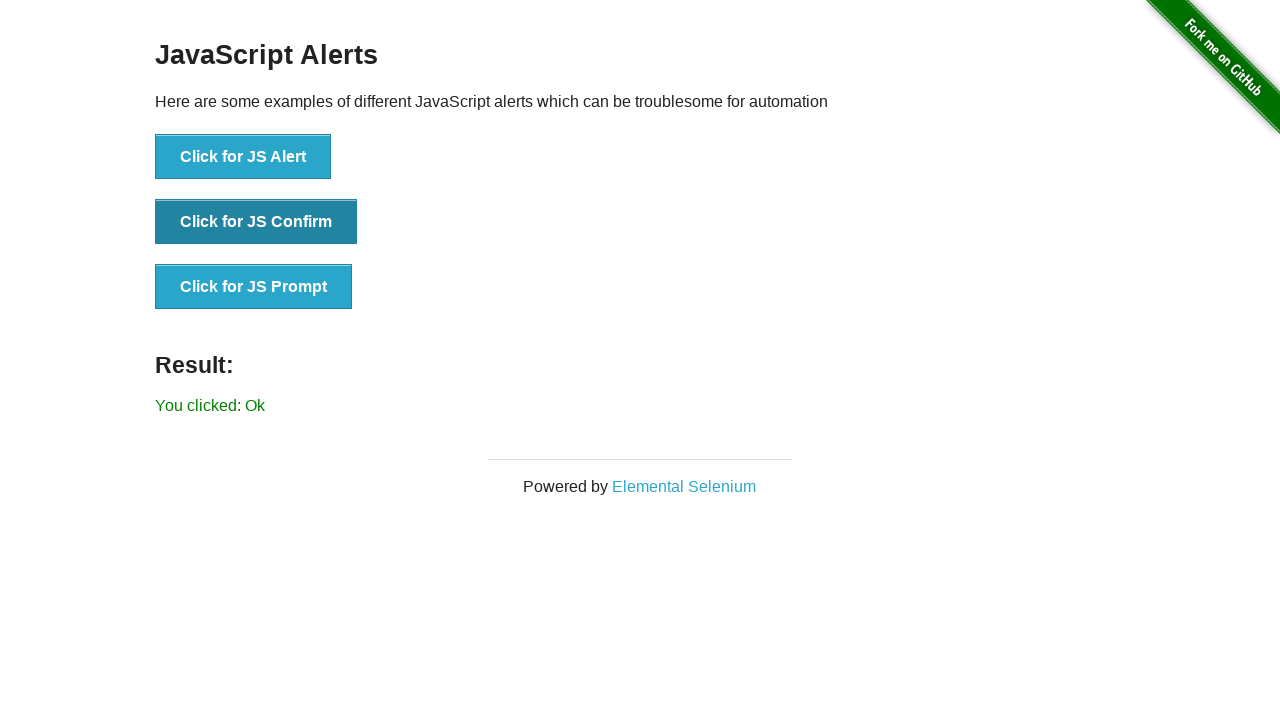

Verified result message 'You clicked: Ok' appeared
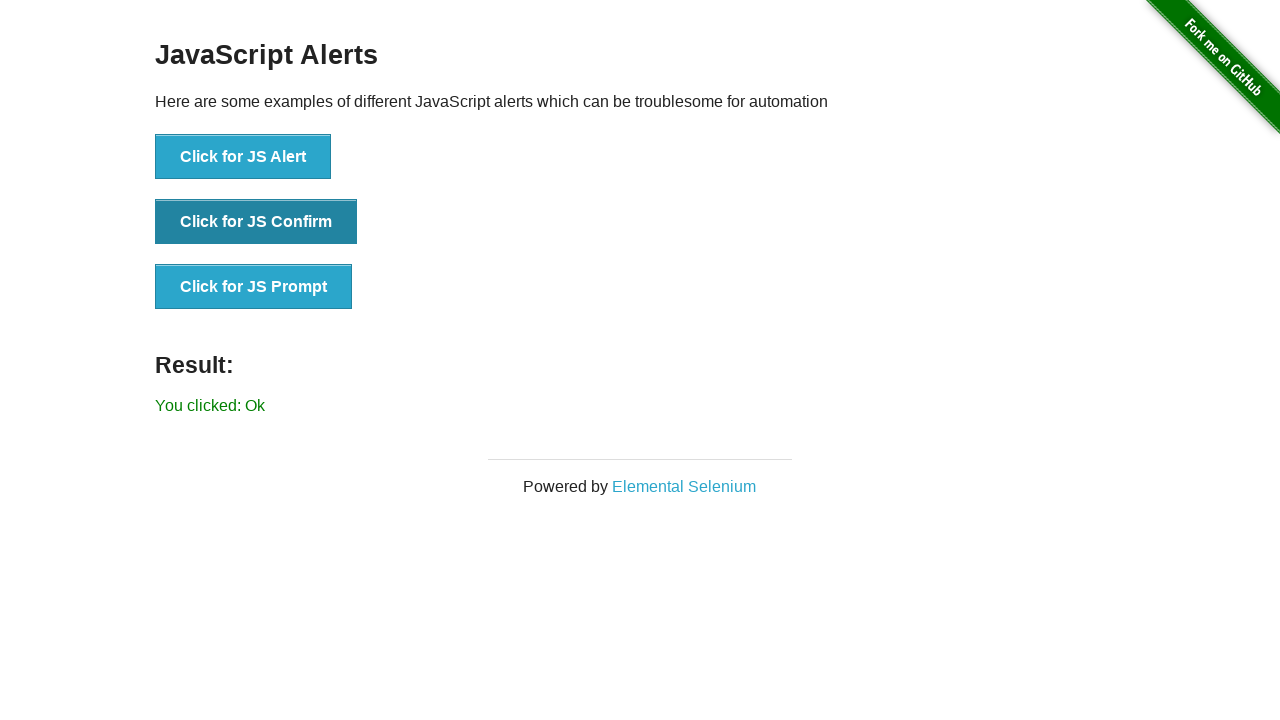

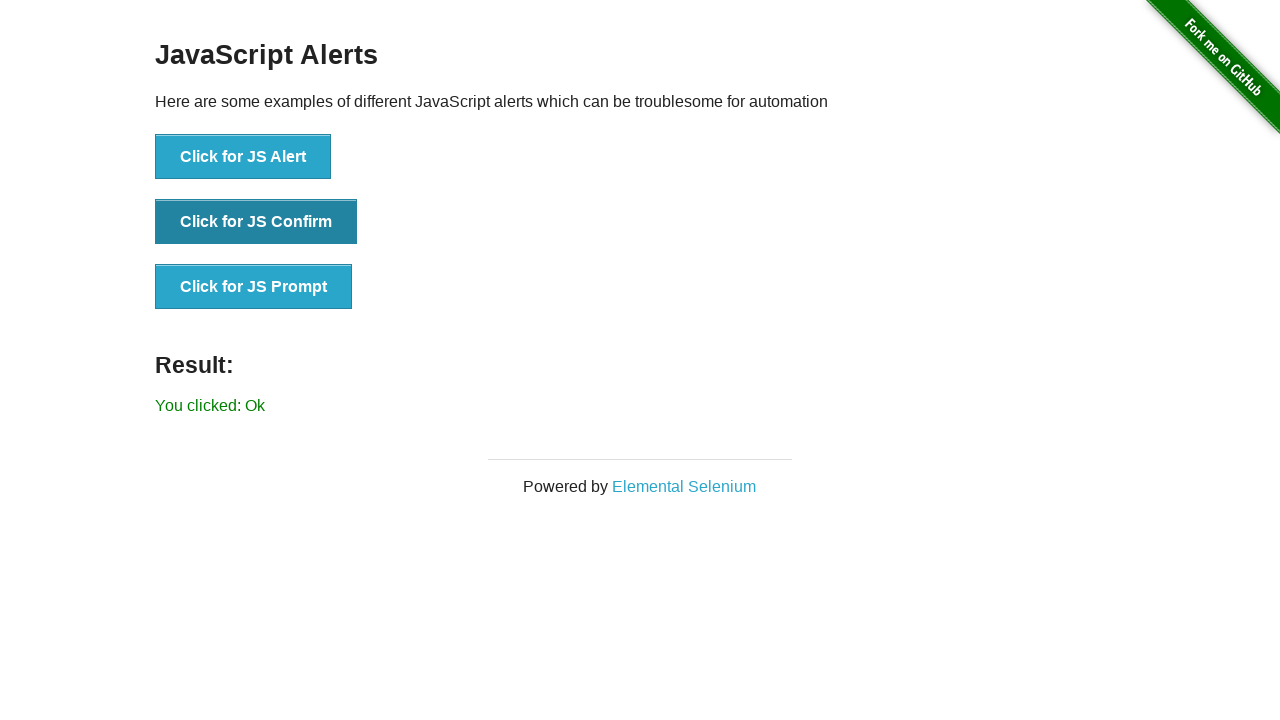